Tests form input functionality by filling text fields, appending text, clearing fields, and verifying element states (enabled/readonly) on a practice website.

Starting URL: https://letcode.in/edit

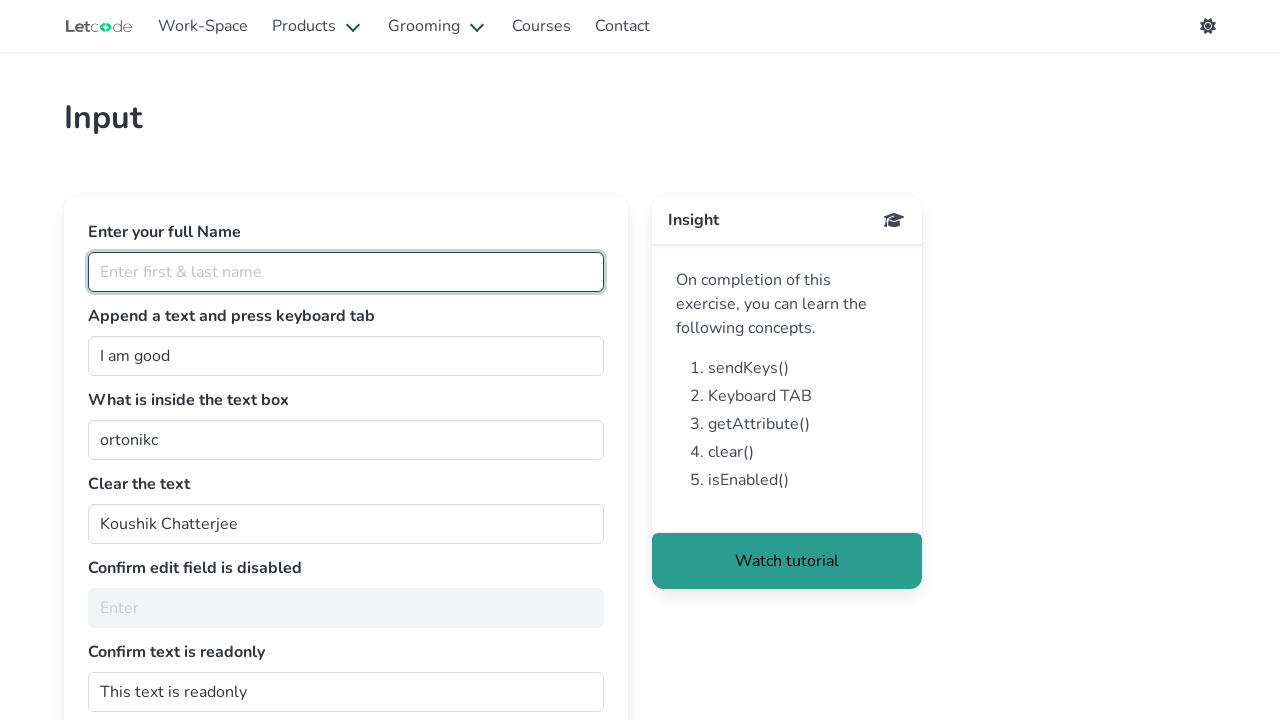

Filled full name field with 'Aravindan Jagadeesan' on #fullName
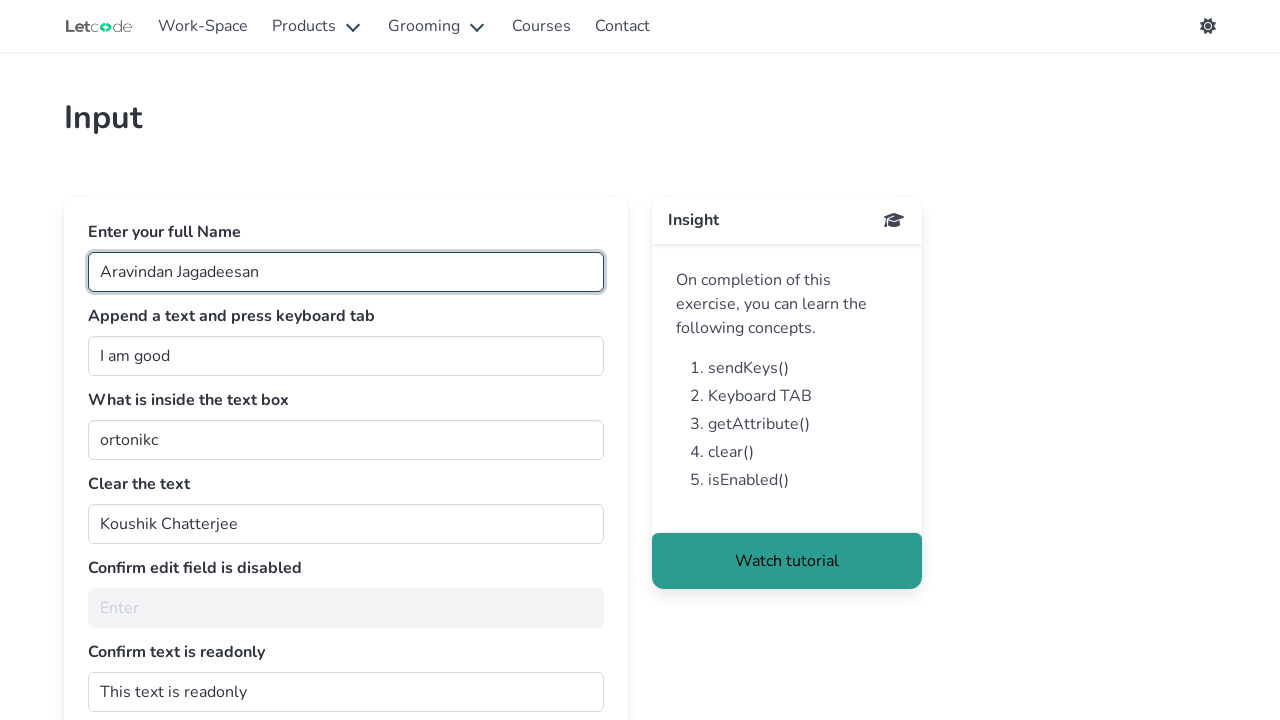

Appended ' person' to join field on #join
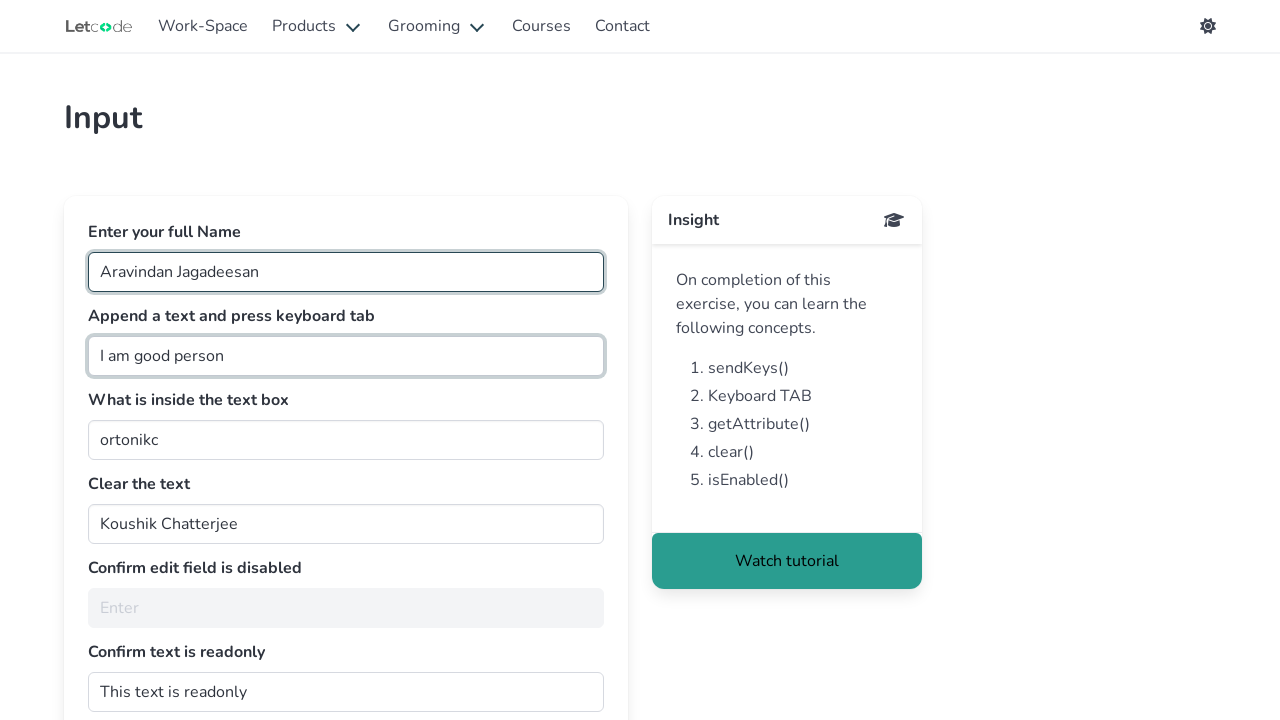

Pressed Tab key to move focus
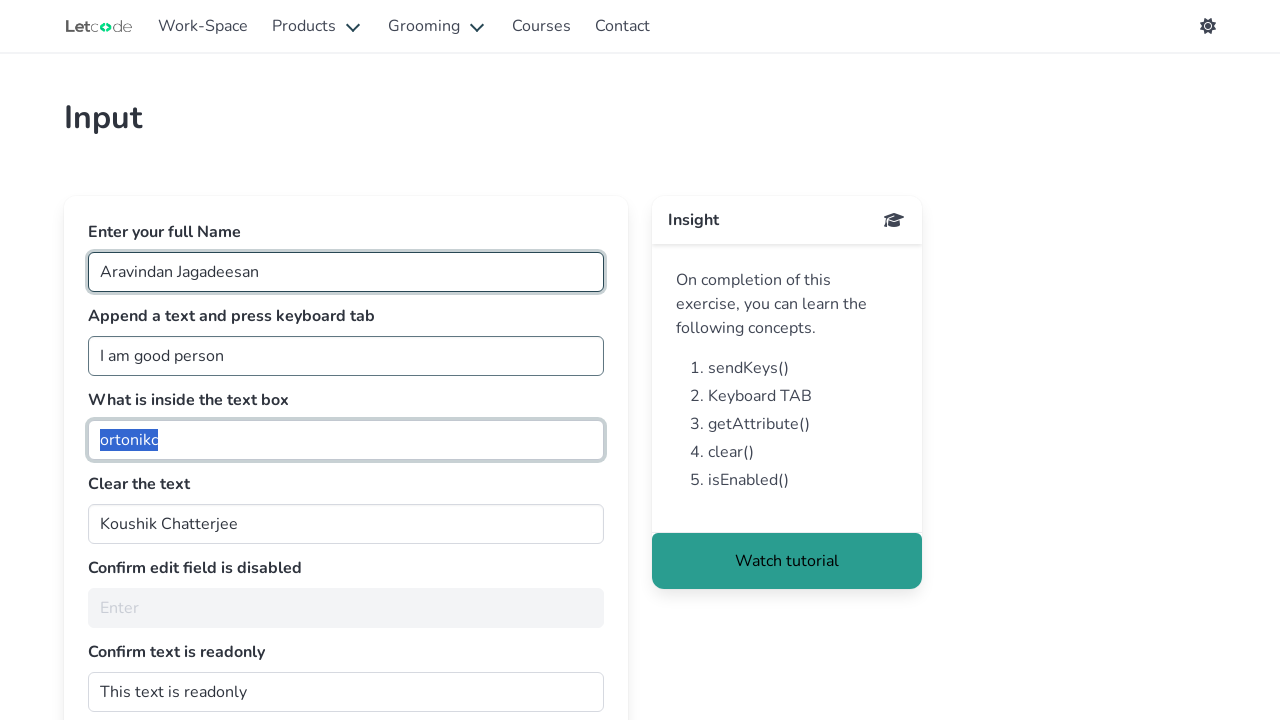

Retrieved value from getMe field: 'ortonikc'
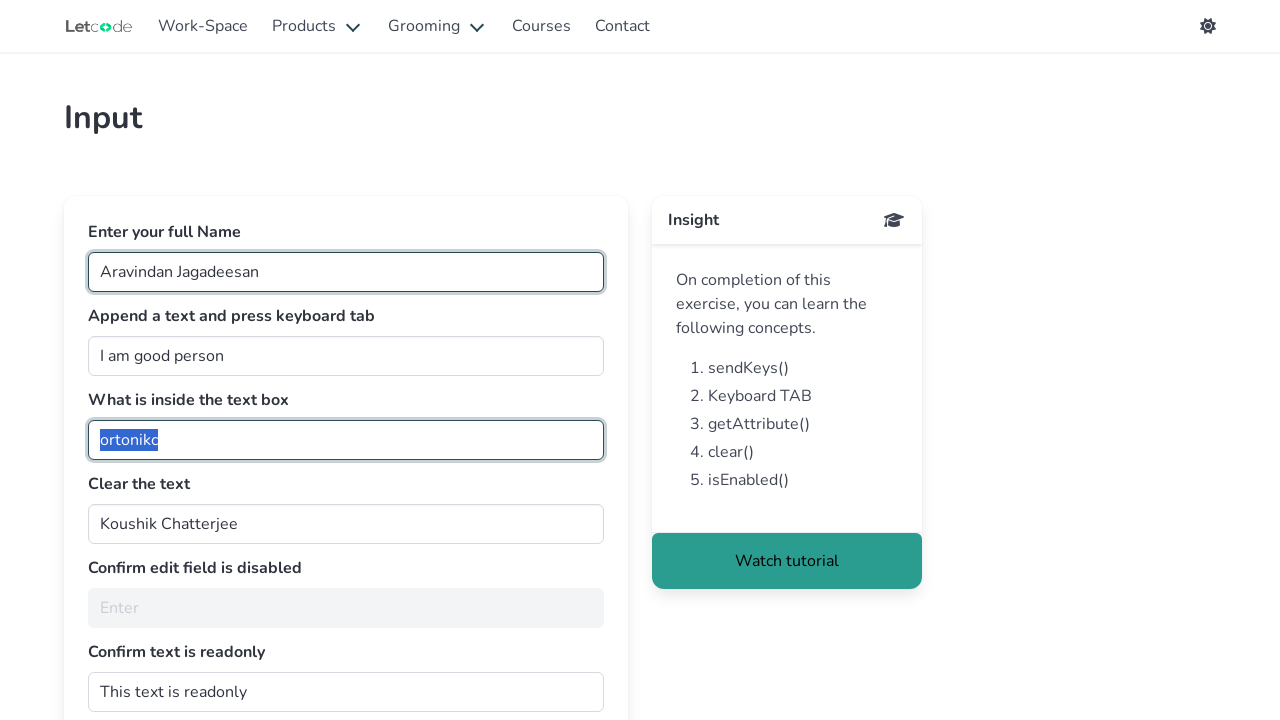

Cleared the clearMe field on #clearMe
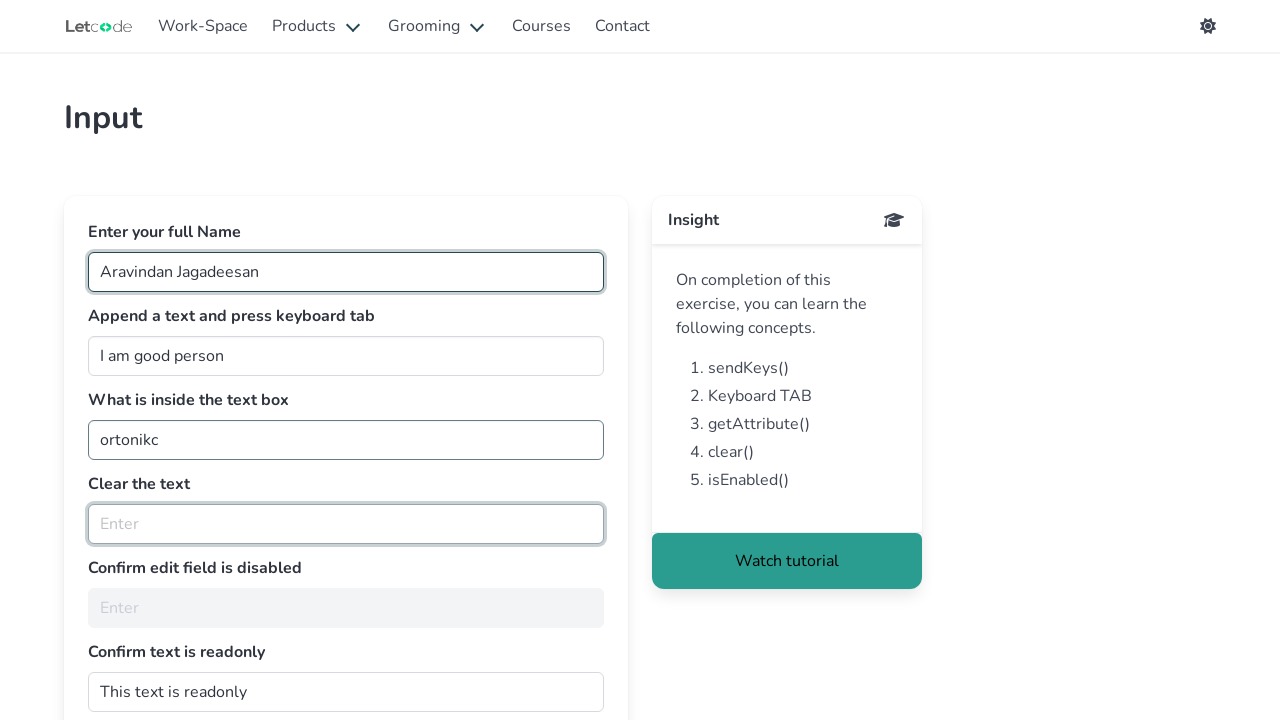

Verified noEdit field enabled state: False
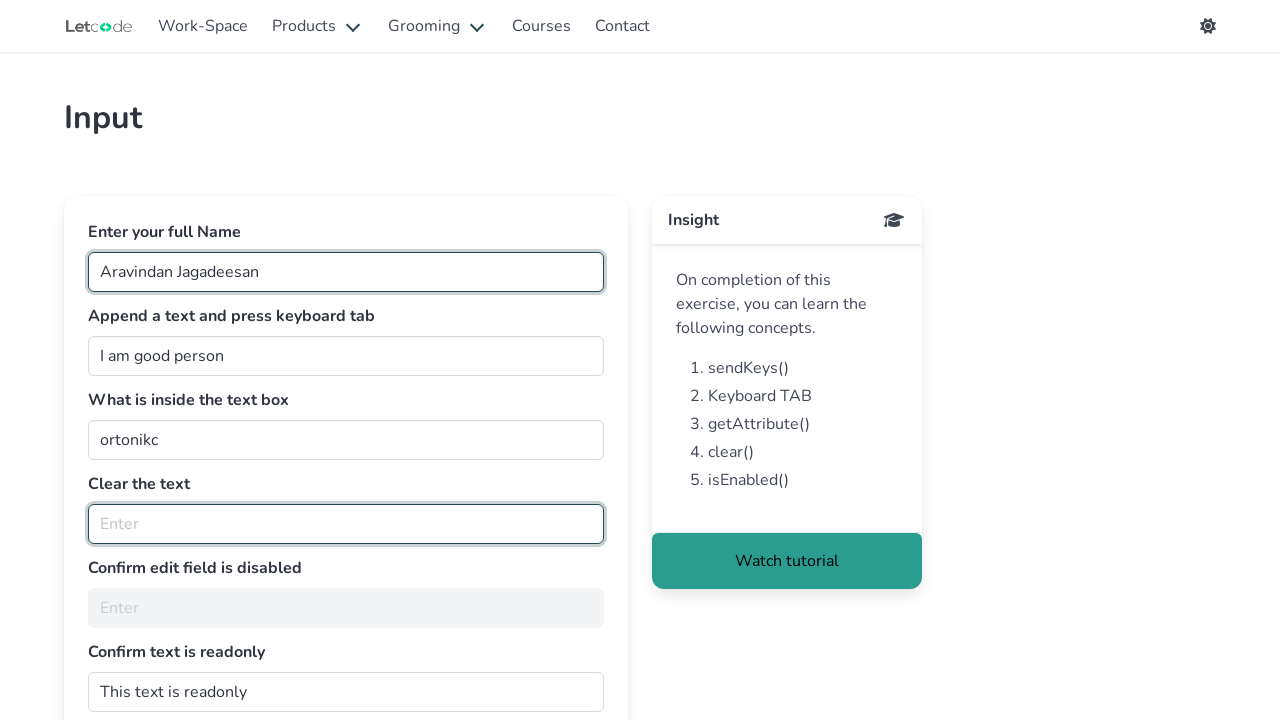

Verified noEdit field readonly attribute: None
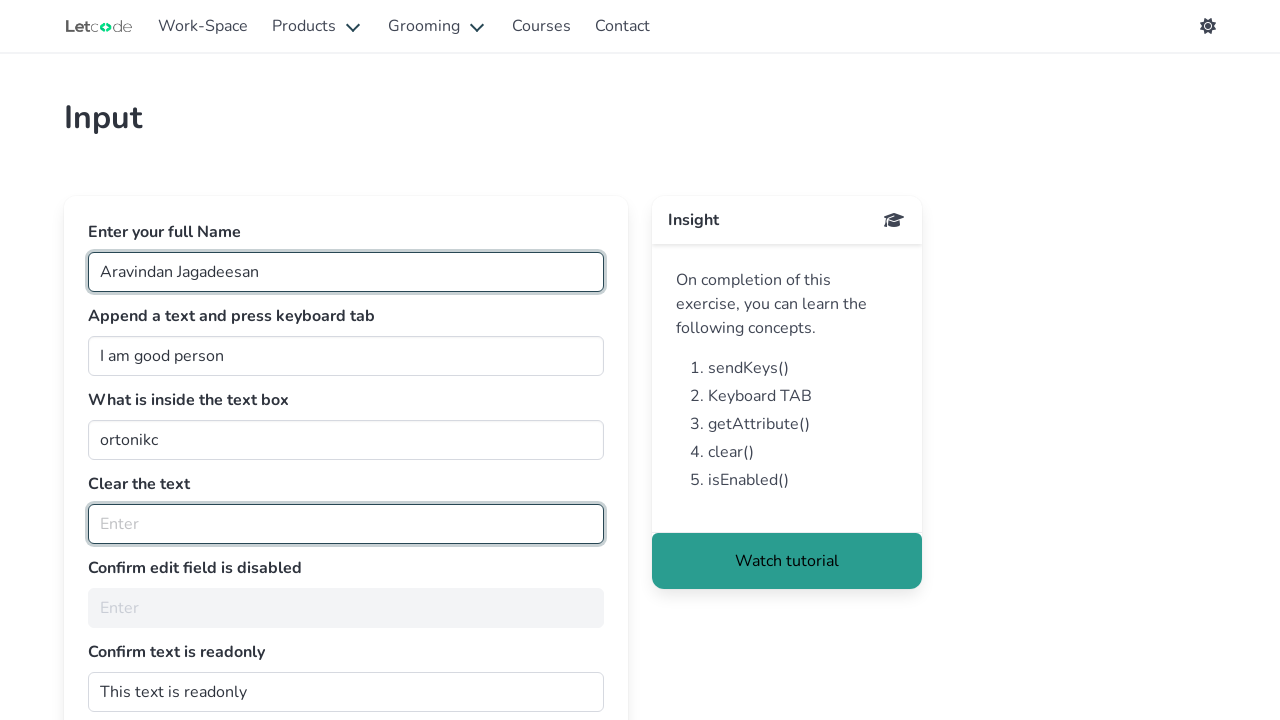

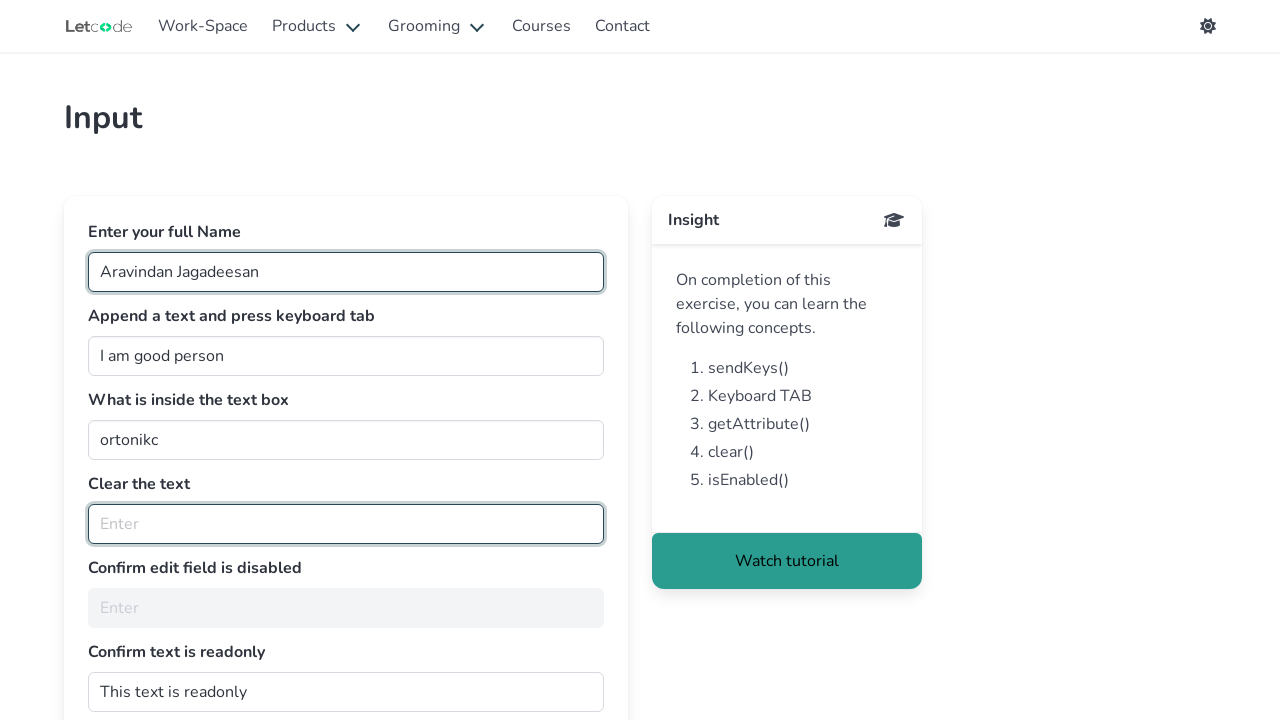